Navigates to the login page and verifies the current URL is correct

Starting URL: https://the-internet.herokuapp.com/

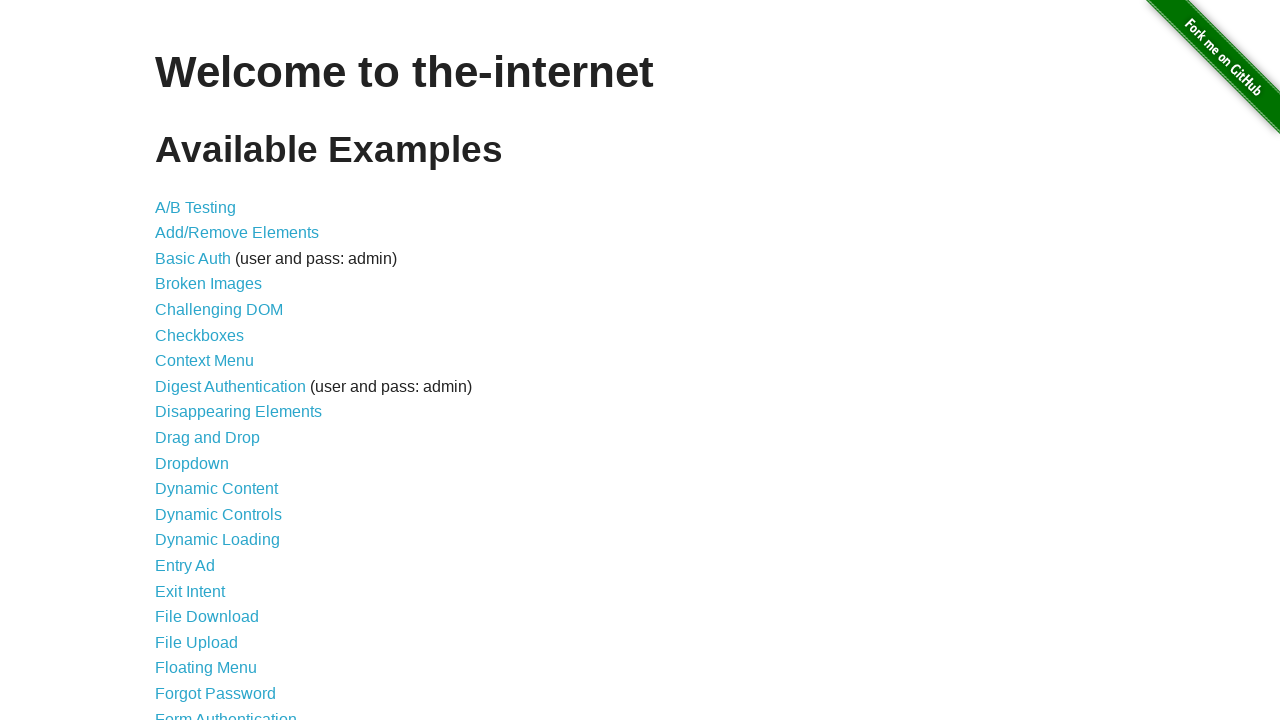

Clicked on the Form Authentication link (21st item in the list) at (226, 712) on xpath=//*[@id="content"]/ul/li[21]/a
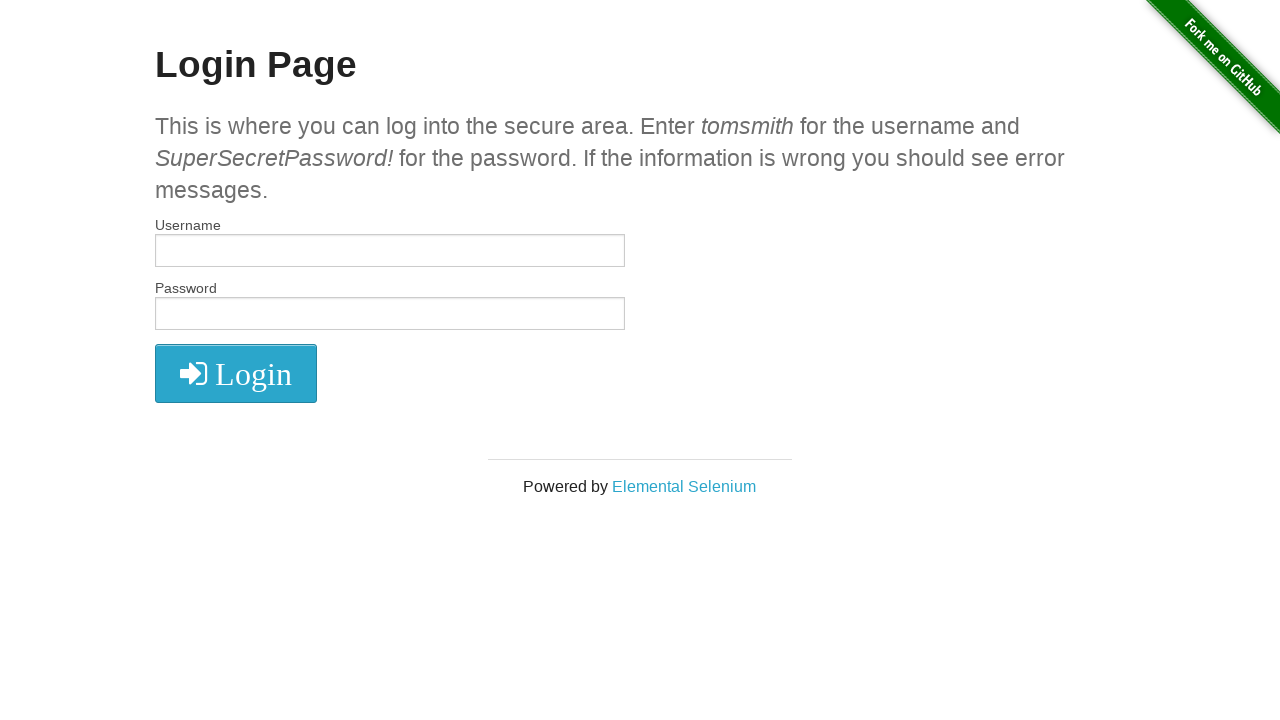

Verified navigation to login page - URL is correct (https://the-internet.herokuapp.com/login)
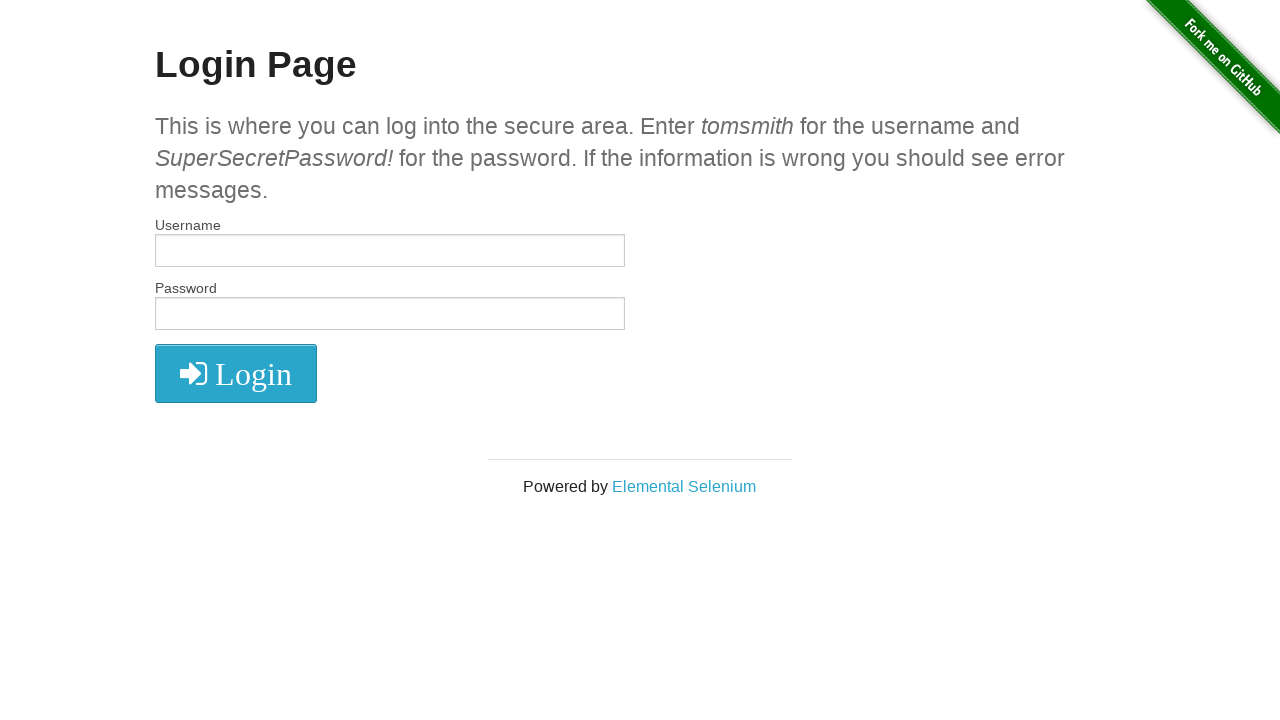

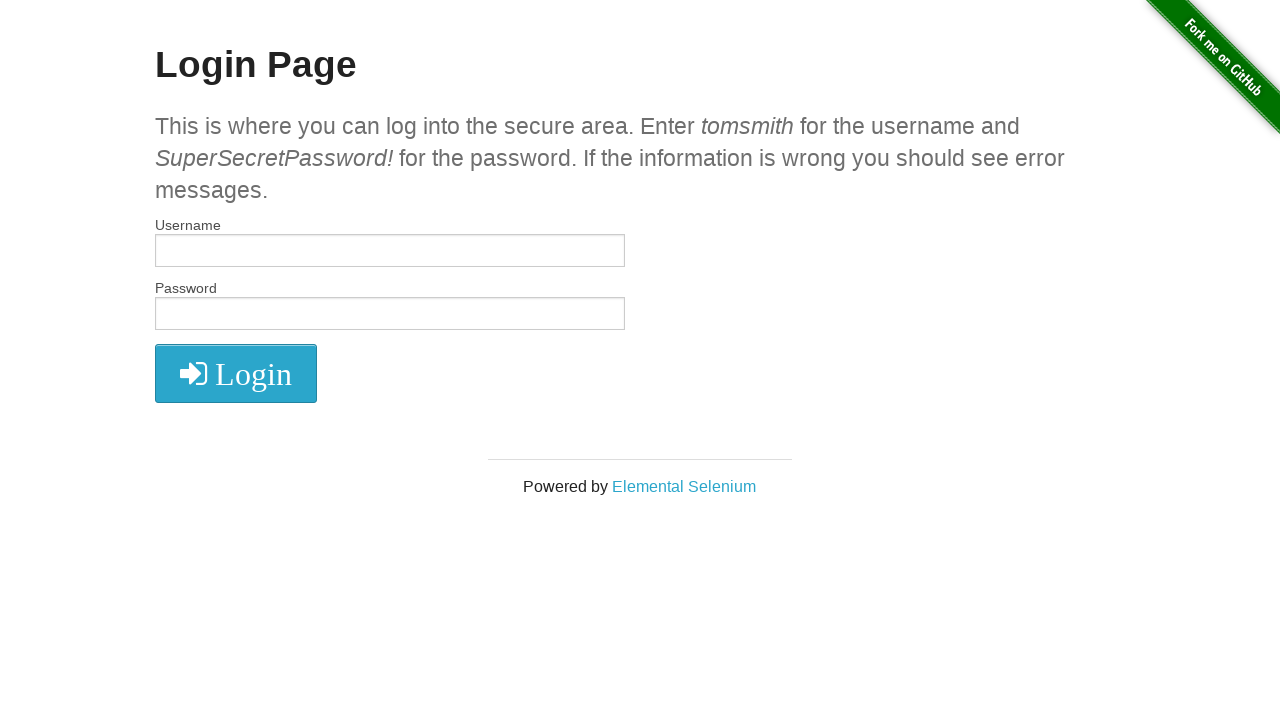